Navigates to a test page, locates an image element, and uses JavaScript to change its source attribute to verify DOM manipulation works

Starting URL: https://bonigarcia.dev/selenium-webdriver-java/

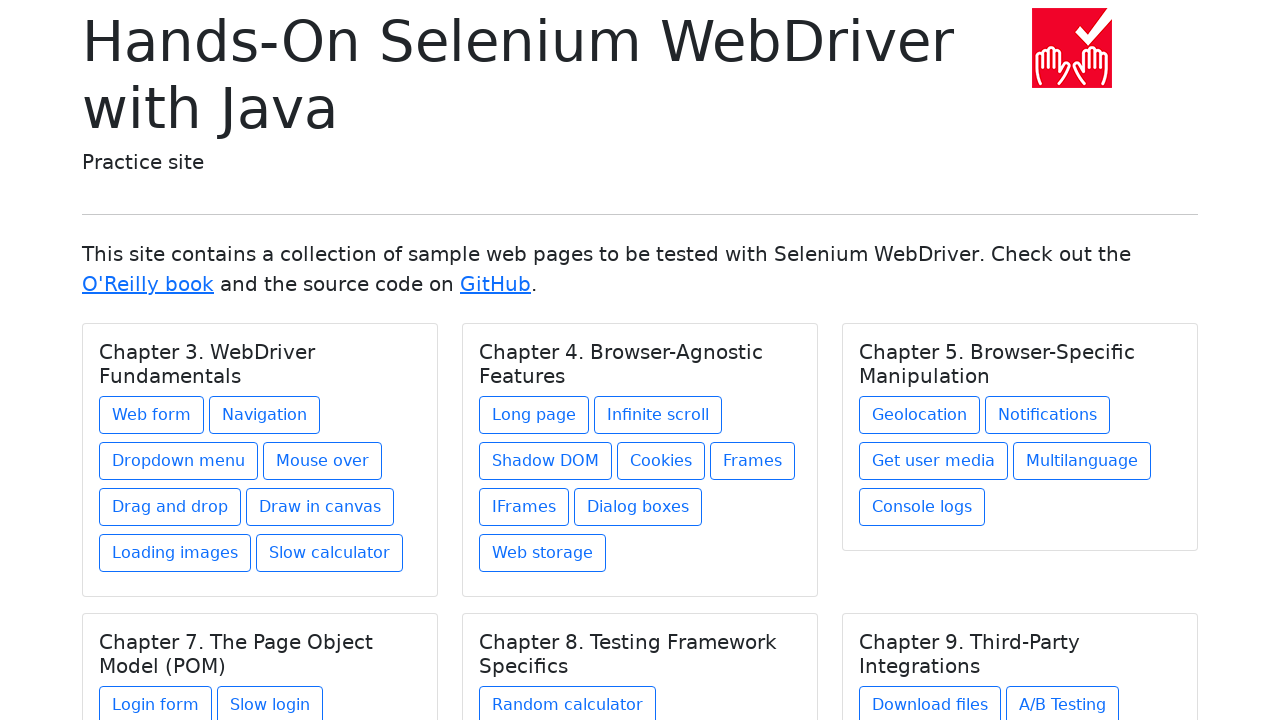

Navigated to test page
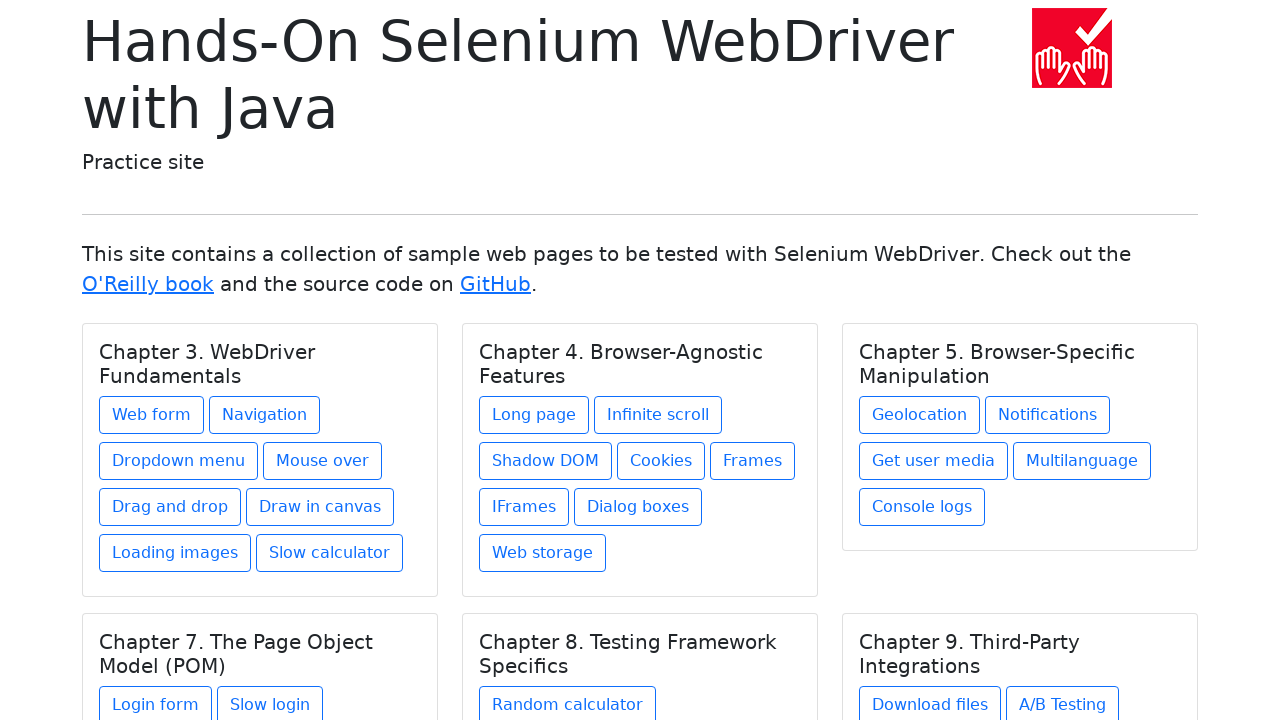

Located first image element
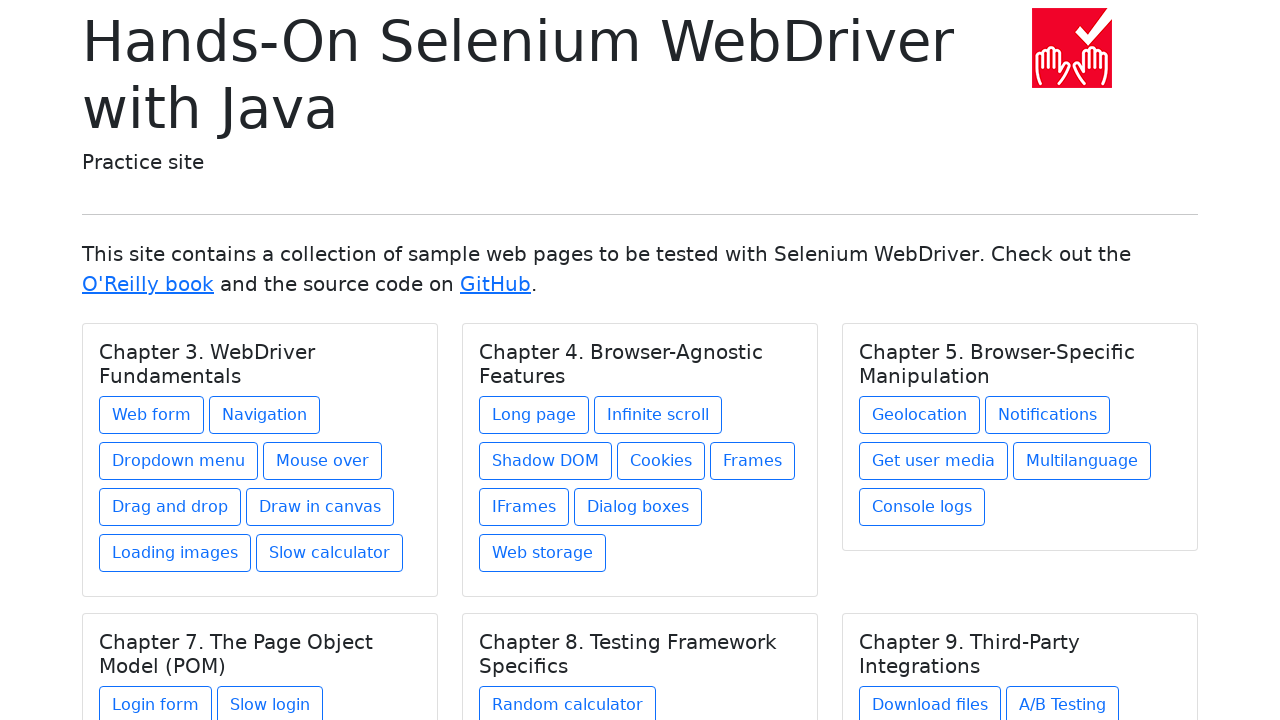

Retrieved original image source: img/hands-on-icon.png
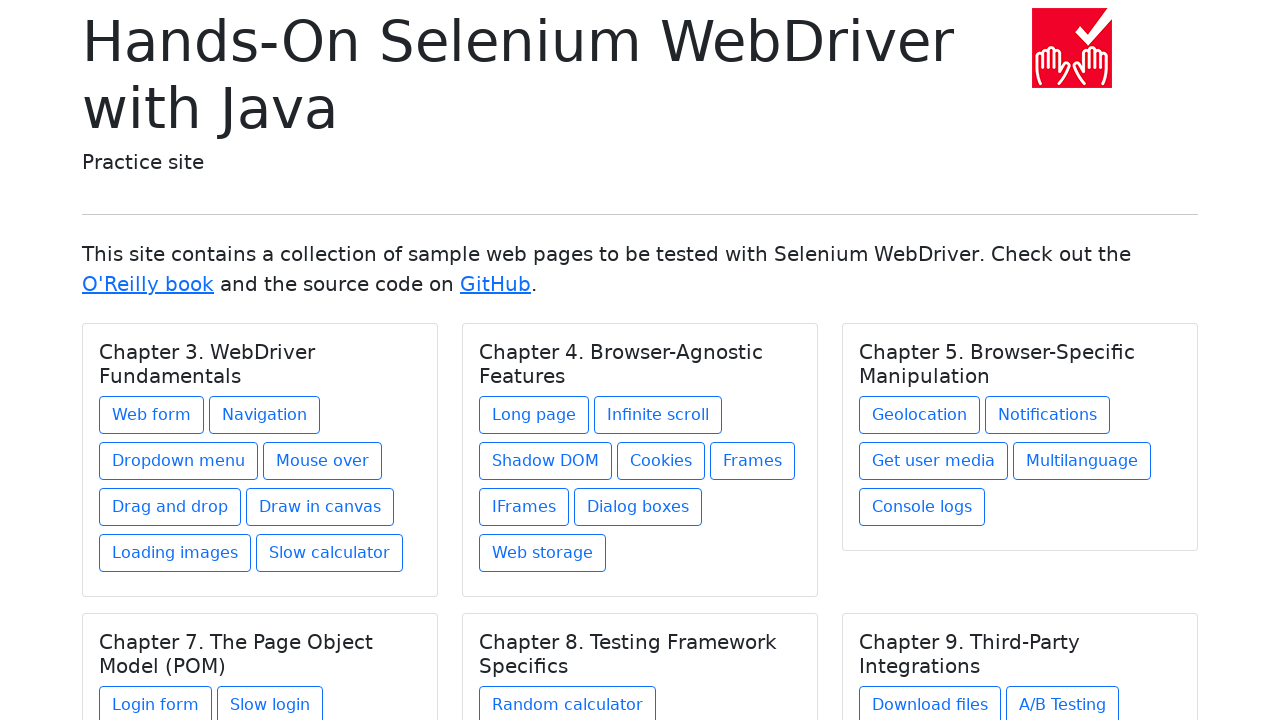

Executed JavaScript to change image source to 'img/award.png'
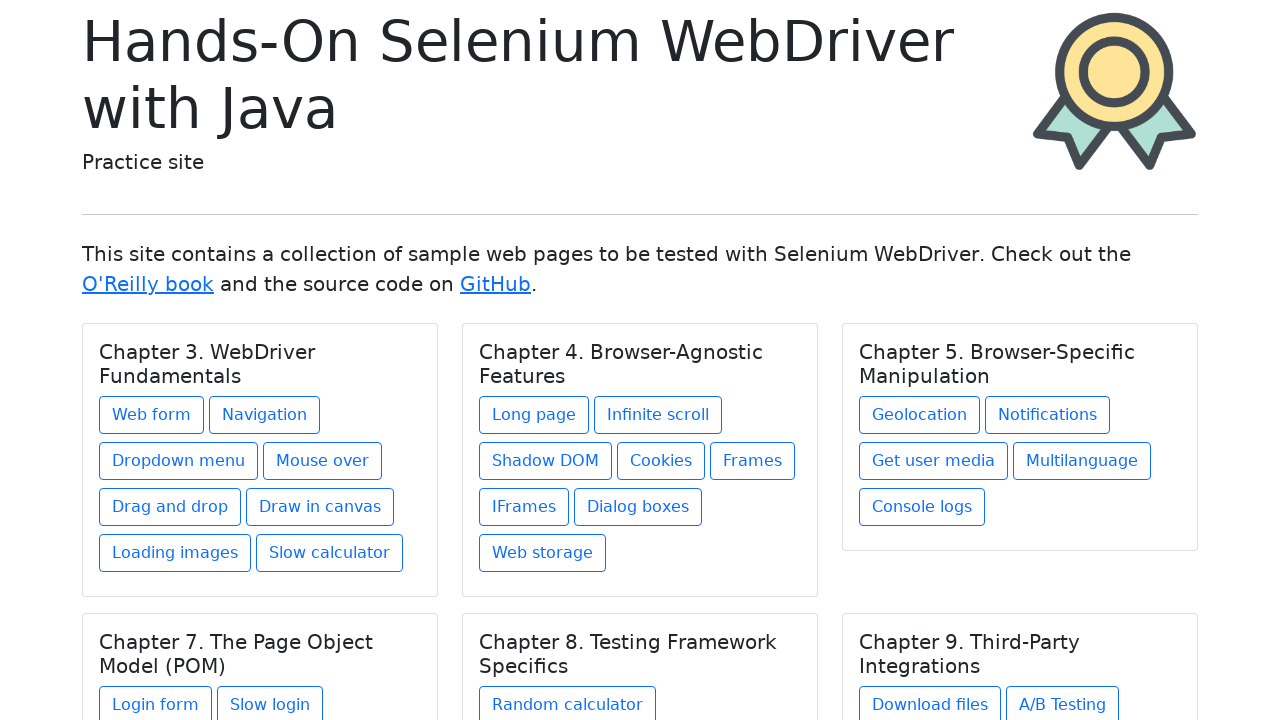

Verified DOM mutation: image source successfully changed
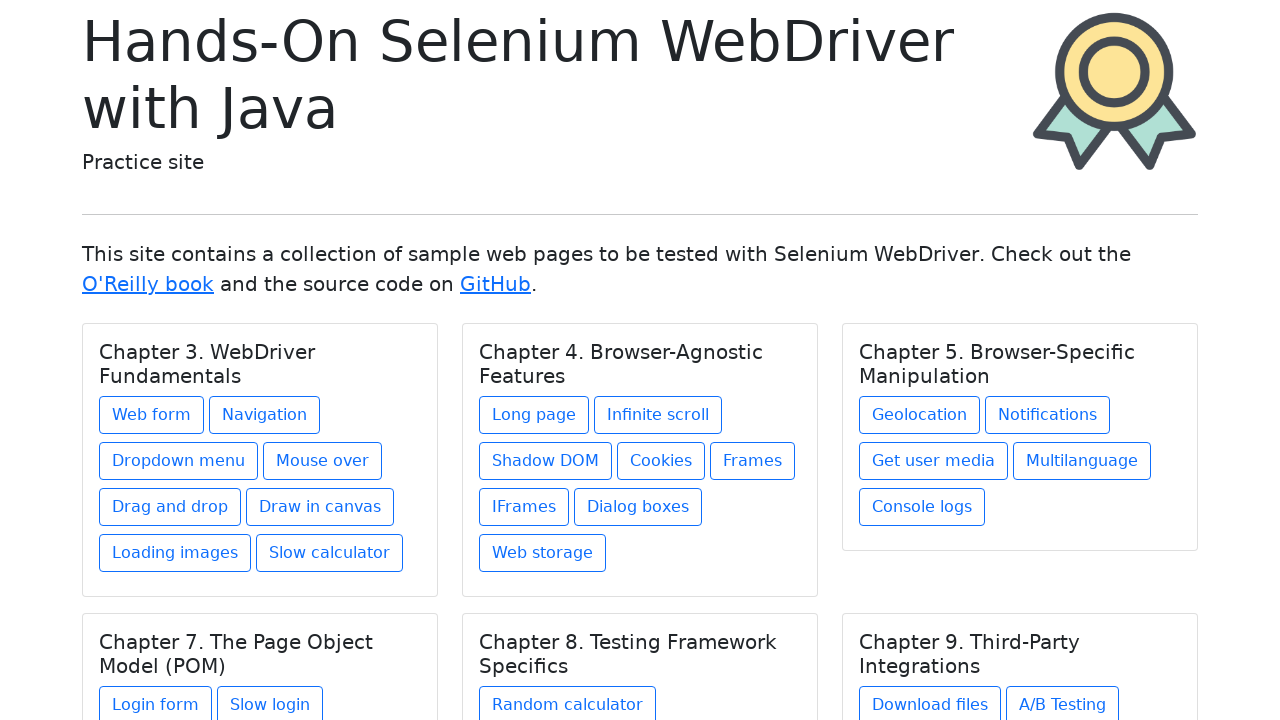

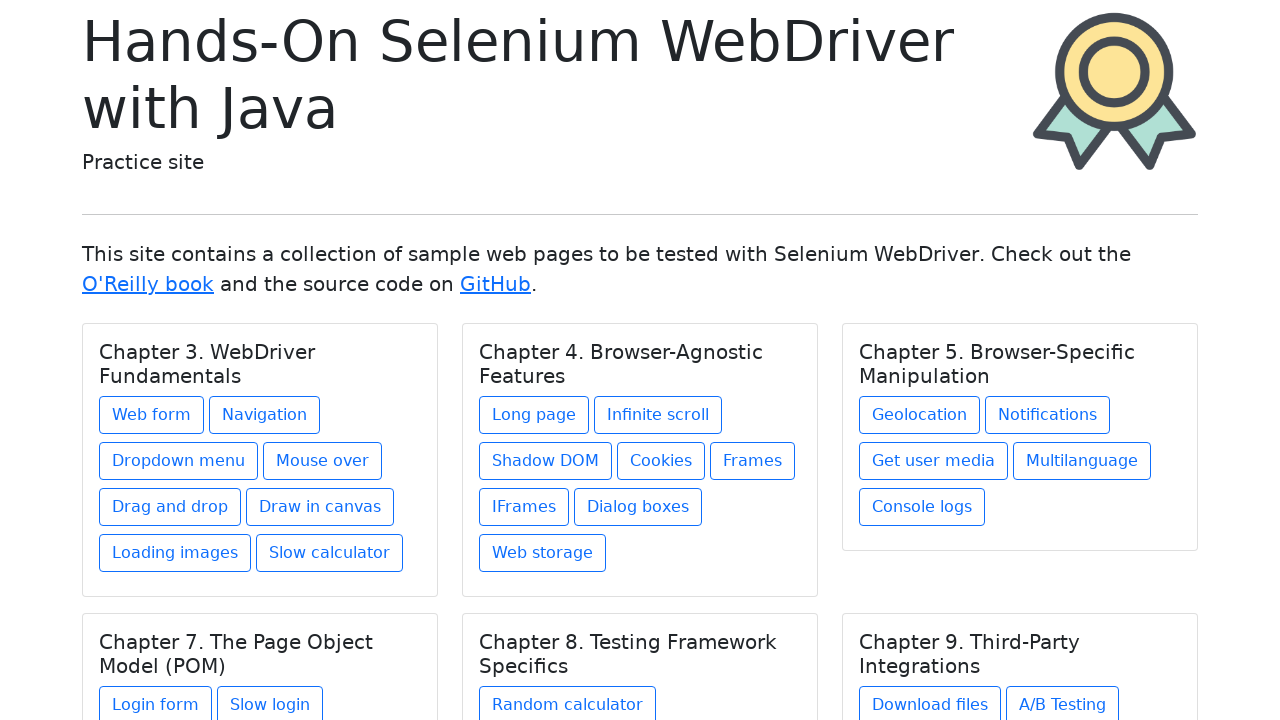